Tests checkbox and radio button interactions by checking various form controls on the page

Starting URL: https://zimaev.github.io/checks-radios/

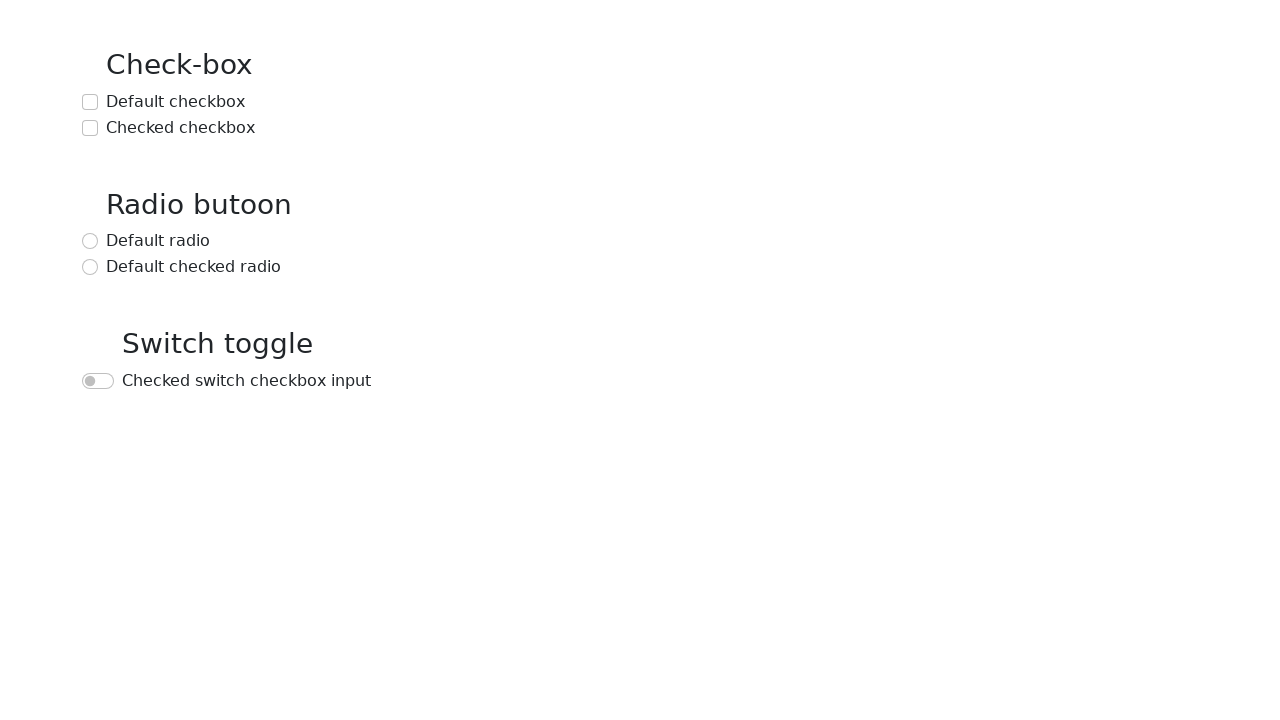

Checked the default checkbox at (176, 102) on text=Default checkbox
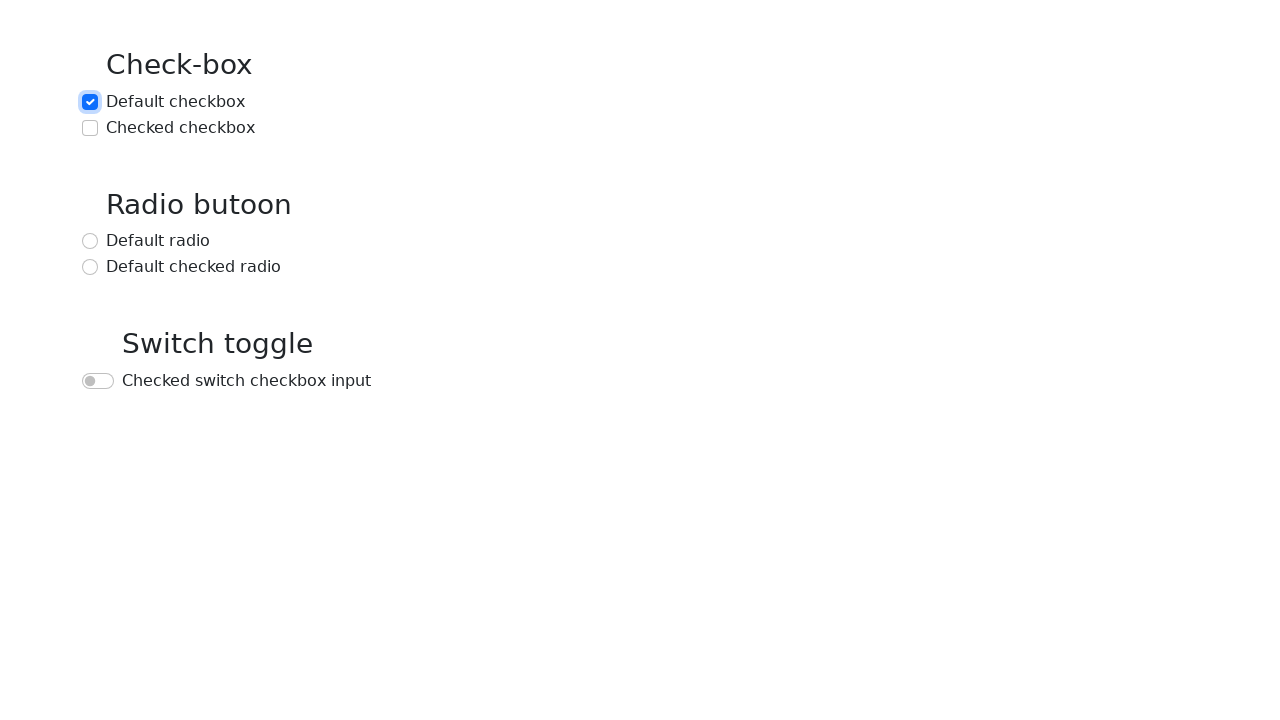

Checked the checked checkbox at (180, 128) on text=Checked checkbox
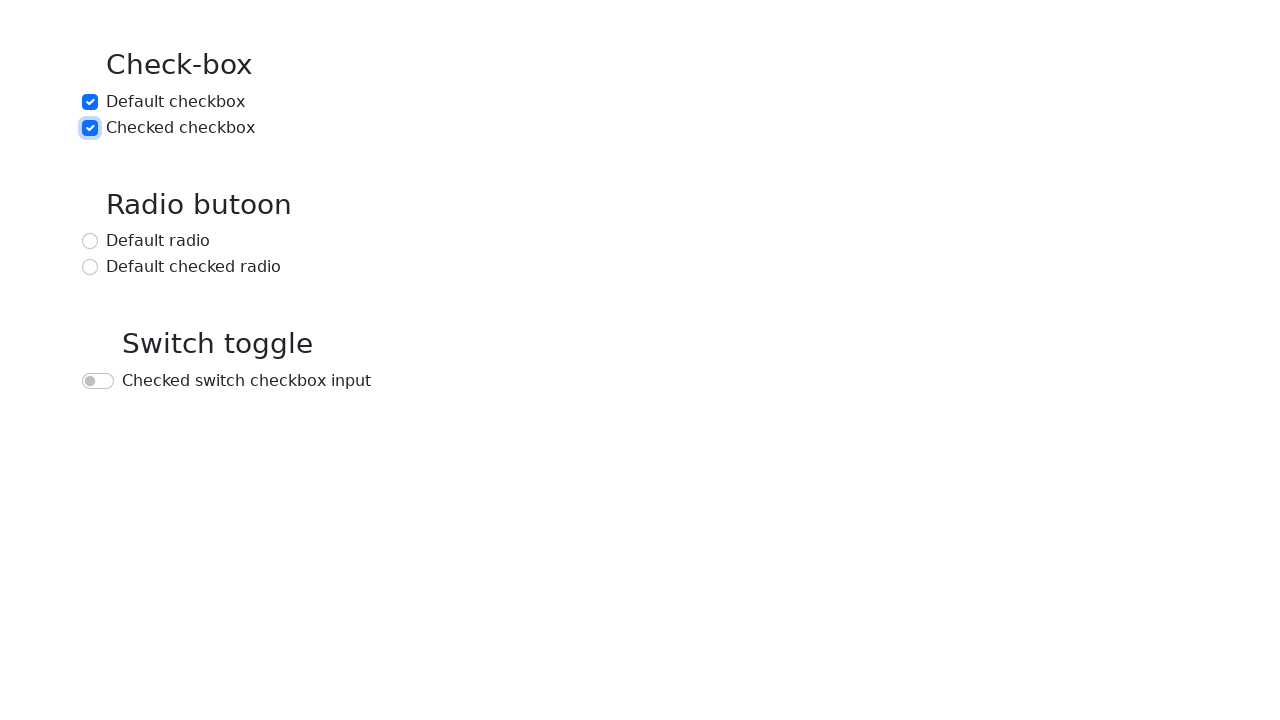

Checked the default radio button at (158, 241) on text=Default radio
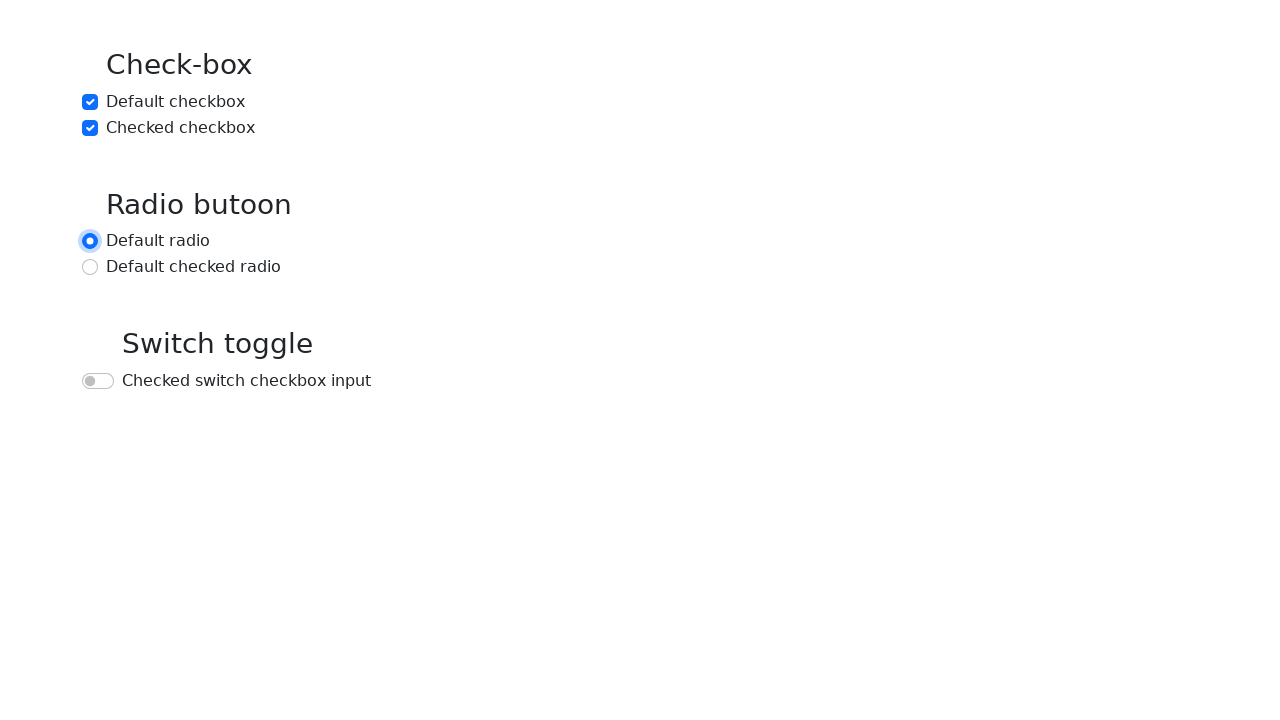

Checked the default checked radio button at (194, 267) on text=Default checked radio
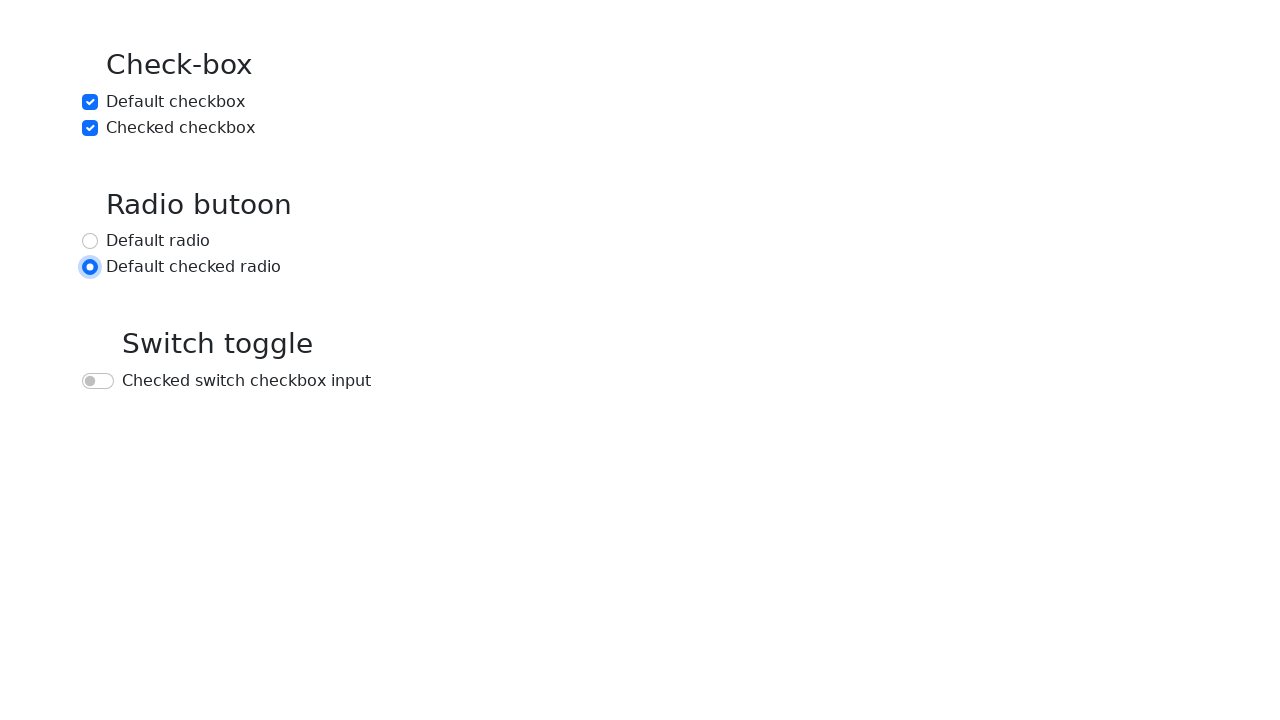

Checked the switch checkbox at (246, 381) on text=Checked switch checkbox input
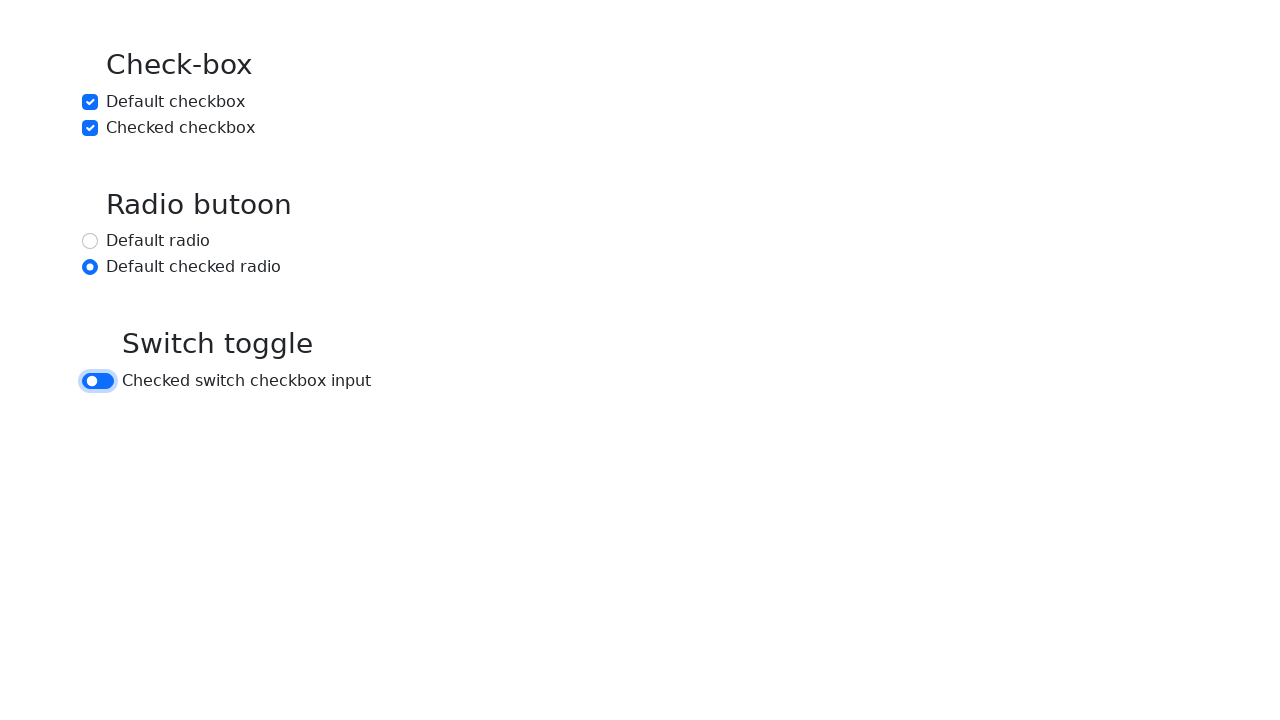

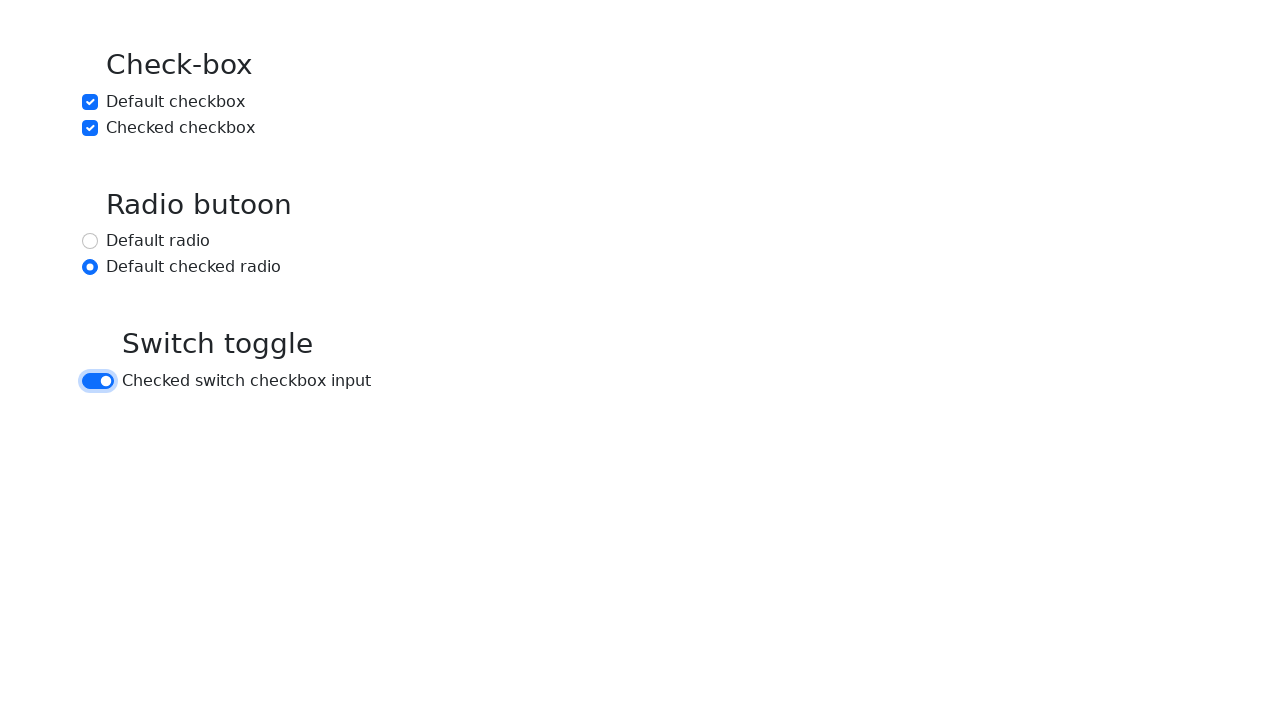